Tests Shadow DOM interaction by scrolling to a specific element and then using JavaScript to access a nested Shadow DOM input field to enter text.

Starting URL: https://selectorshub.com/xpath-practice-page/

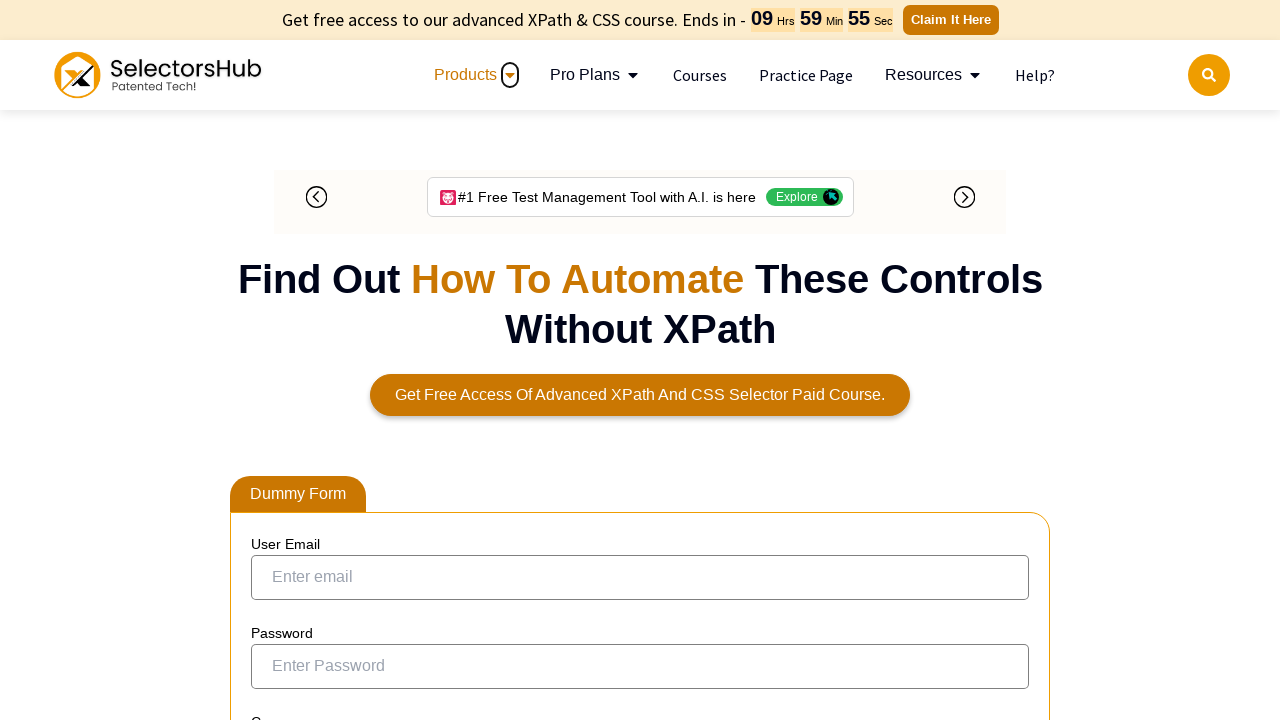

Scrolled to userName div element
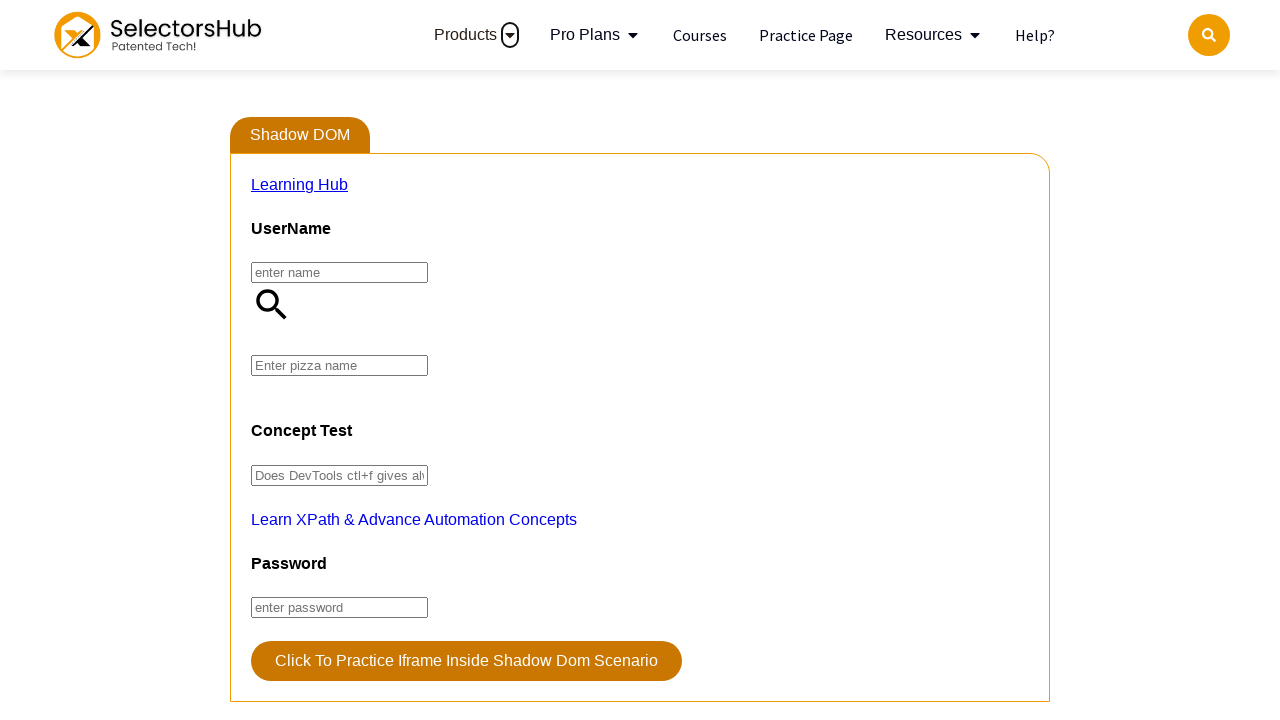

Accessed nested Shadow DOM elements to locate pizza input field
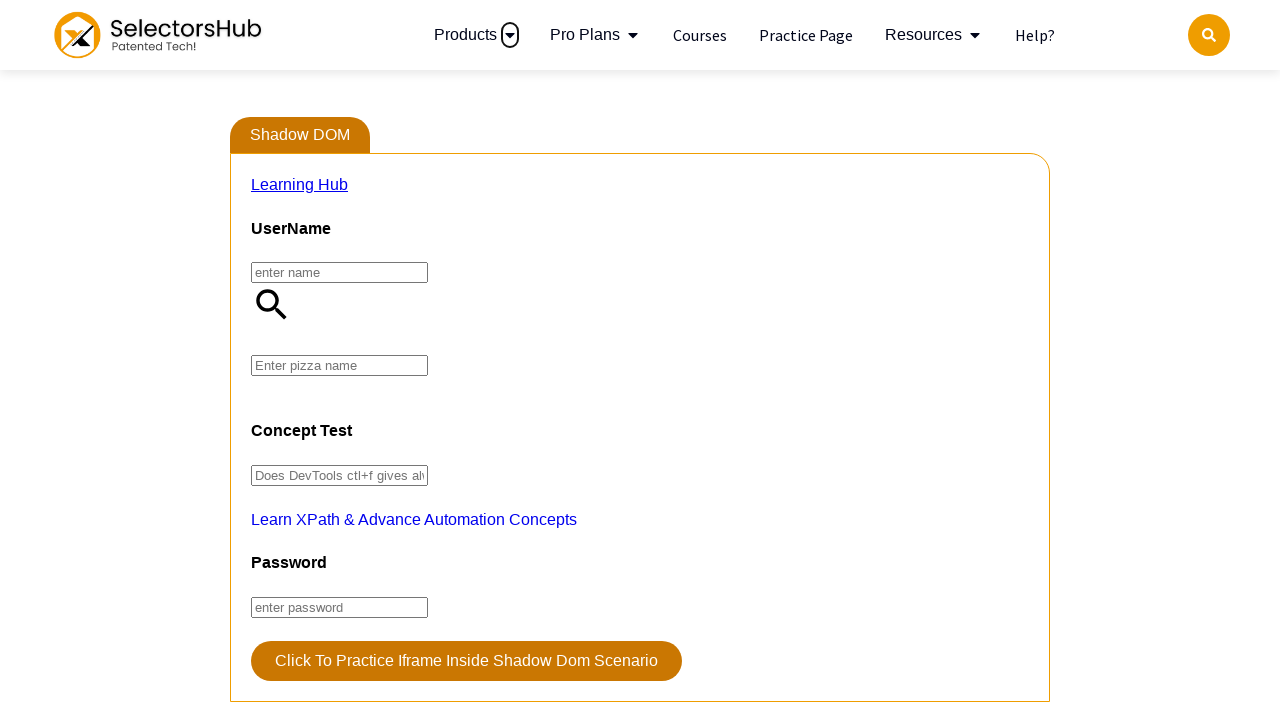

Filled shadow DOM pizza input field with 'farmhouse'
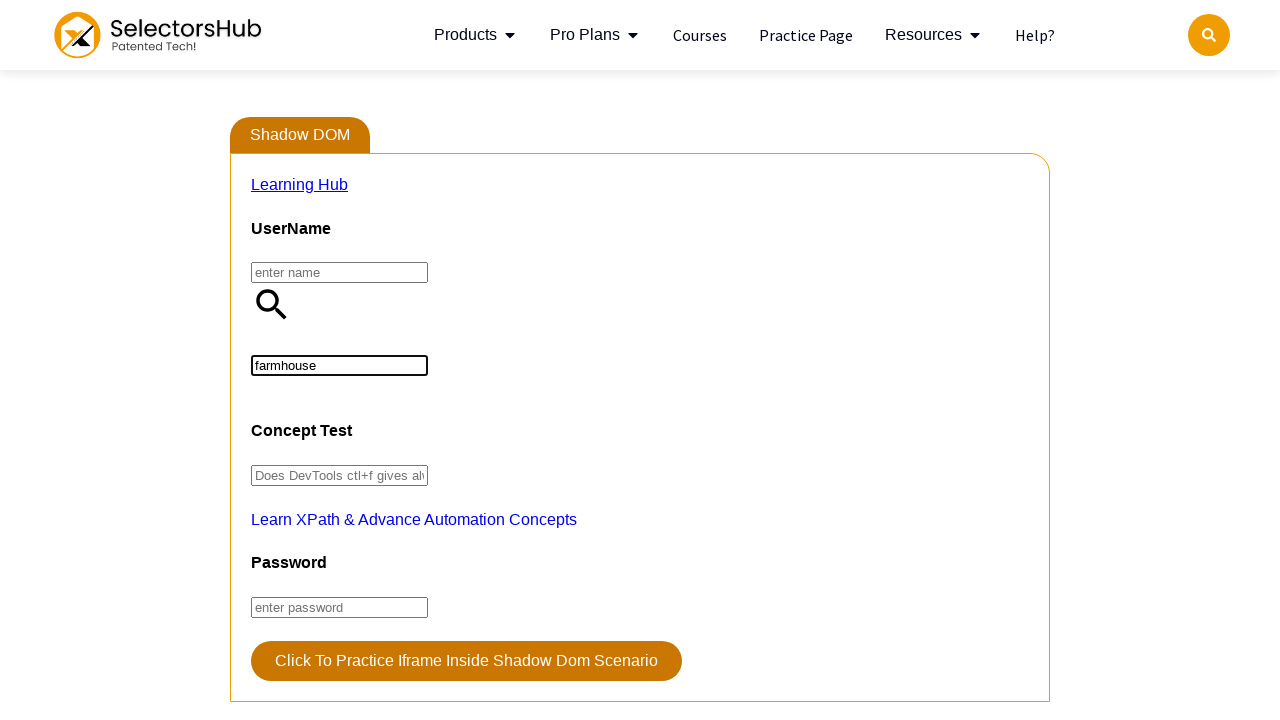

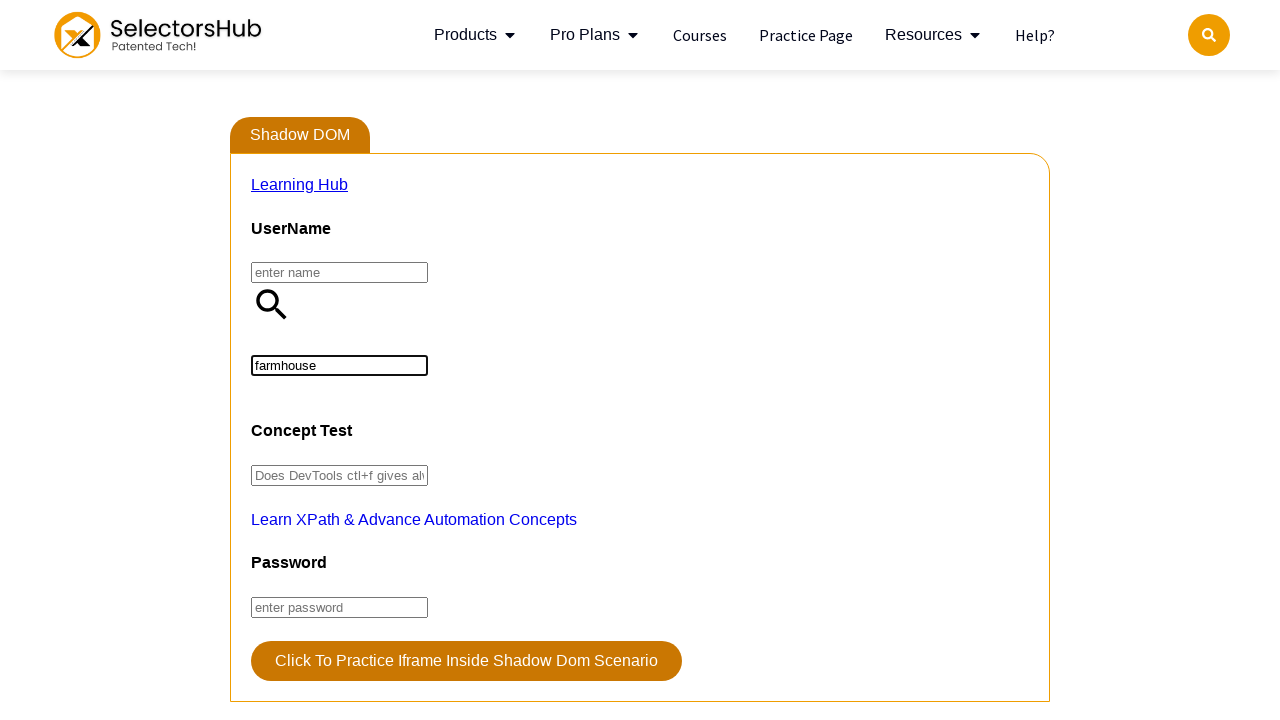